Tests checkbox interaction by locating a default checkbox on the Bootswatch demo page and checking it

Starting URL: https://bootswatch.com/default/

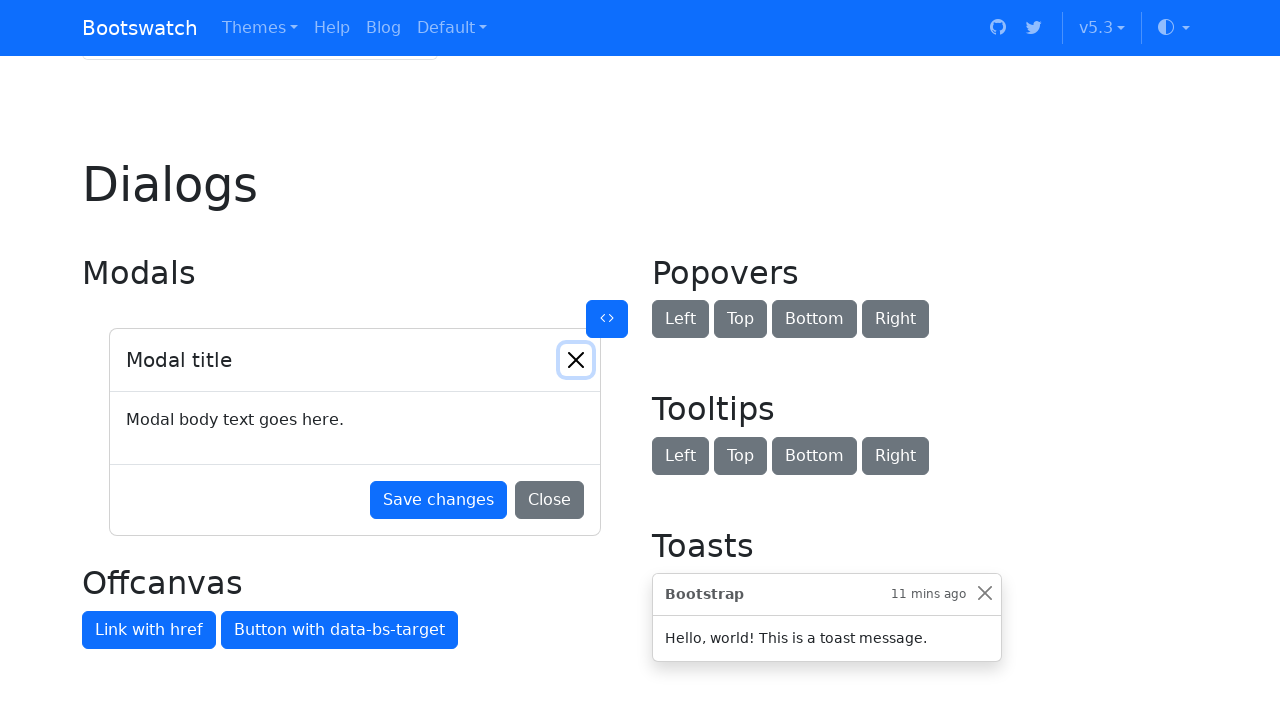

Located default checkbox on Bootswatch demo page
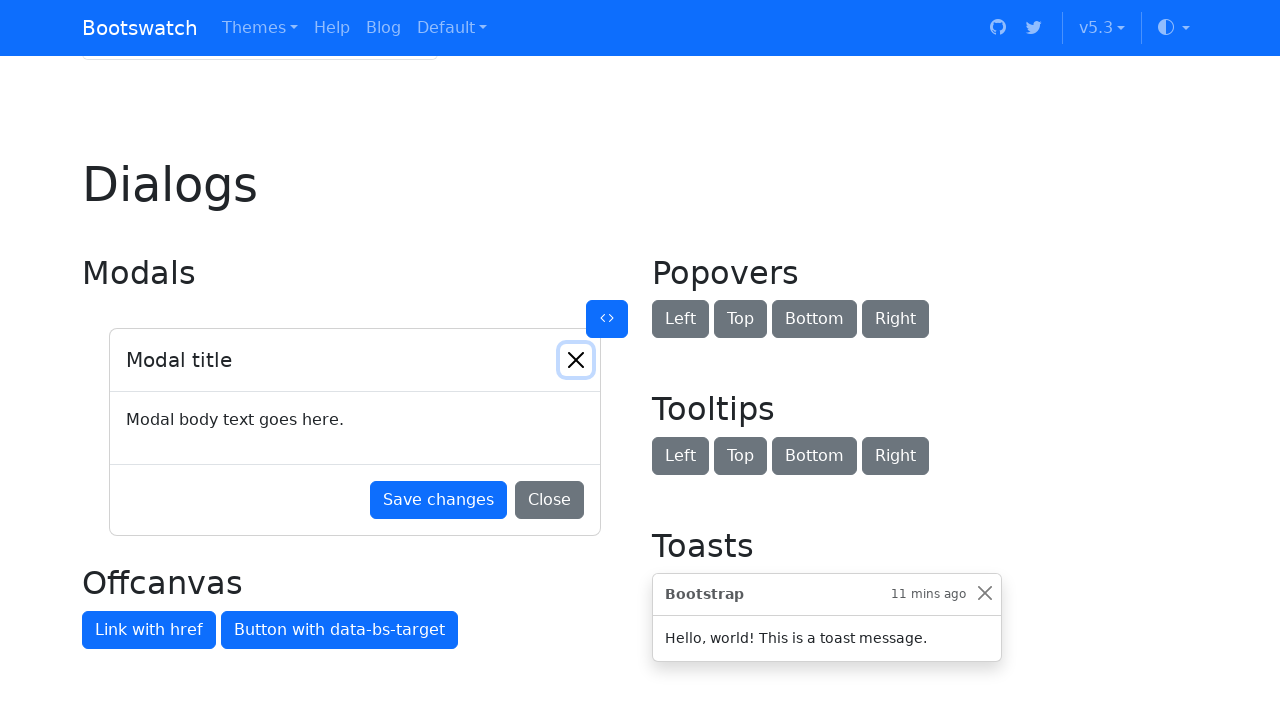

Checked the default checkbox at (90, 361) on internal:role=checkbox[name="Default checkbox"i]
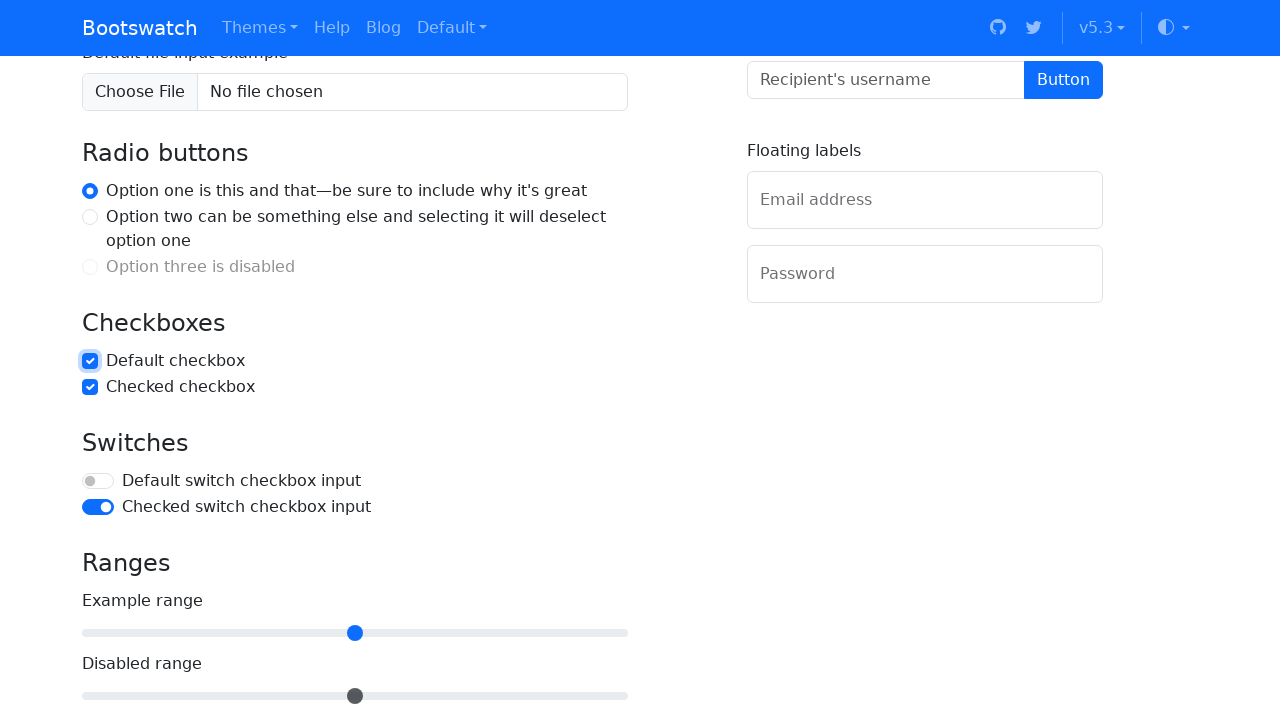

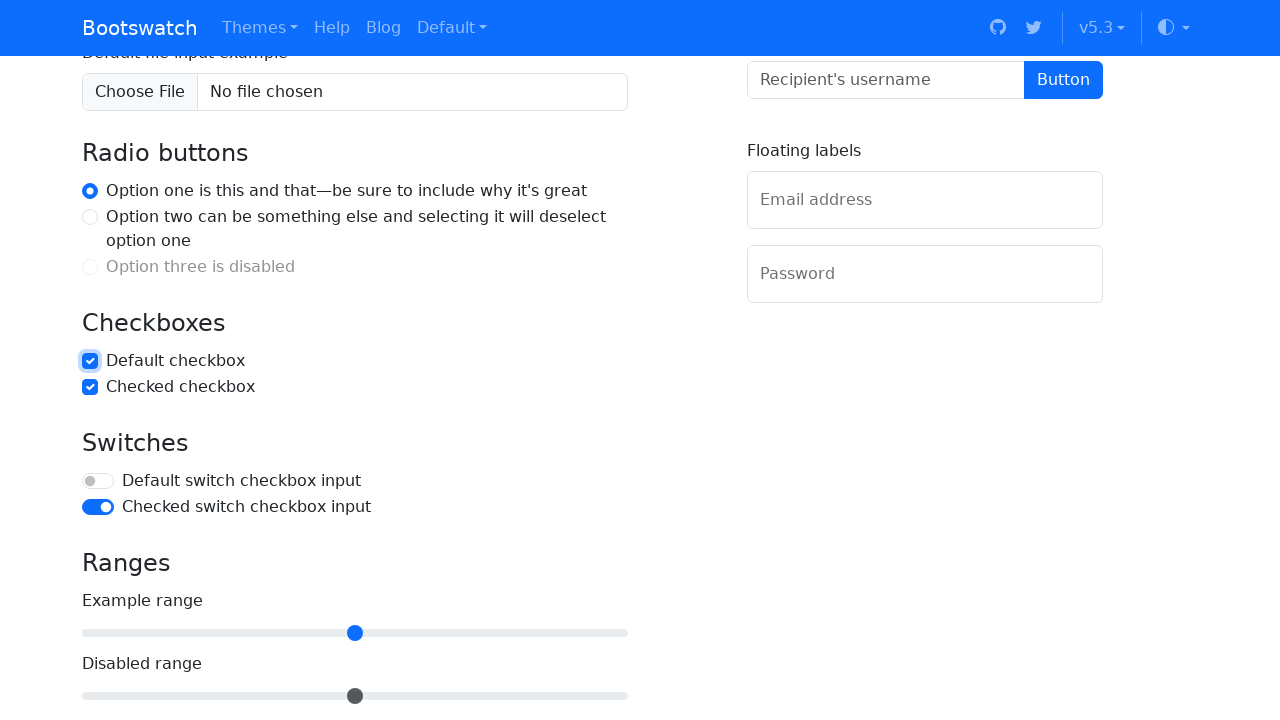